Tests browser window handling by clicking a button that opens a new window, switching to the child window, and closing it

Starting URL: https://demoqa.com/browser-windows

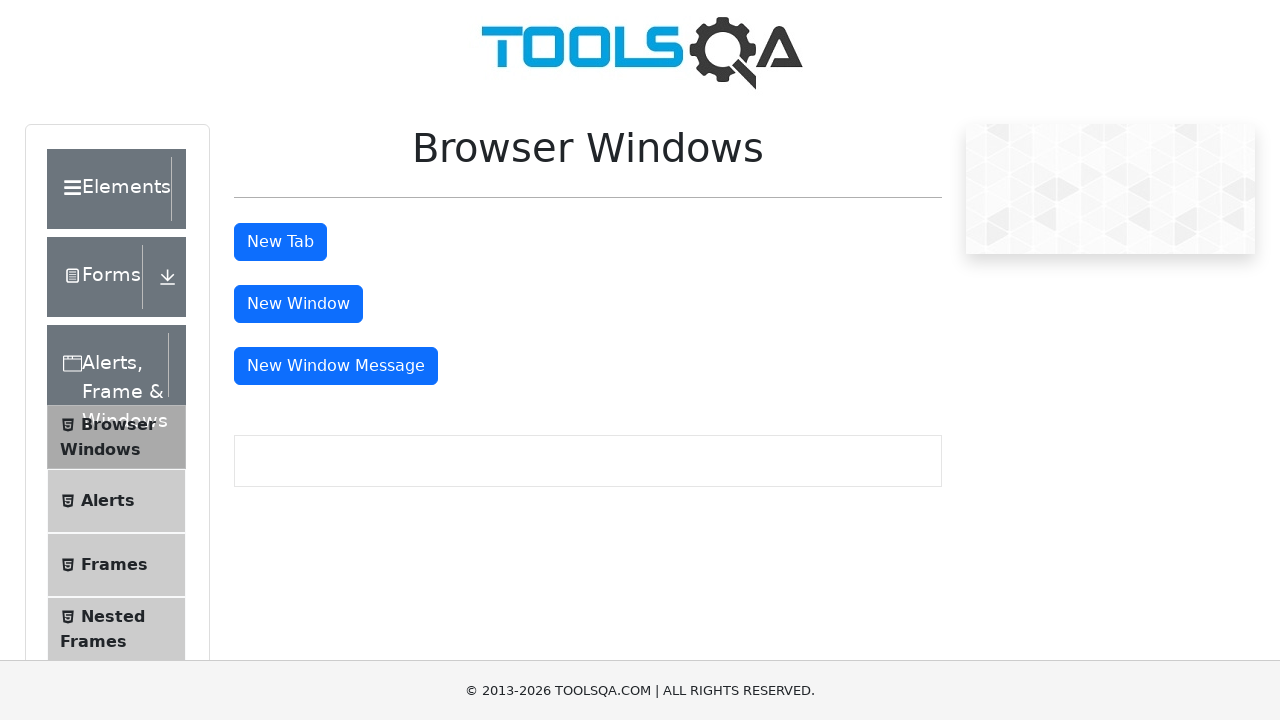

Clicked 'New Window' button to open child window at (298, 304) on button#windowButton
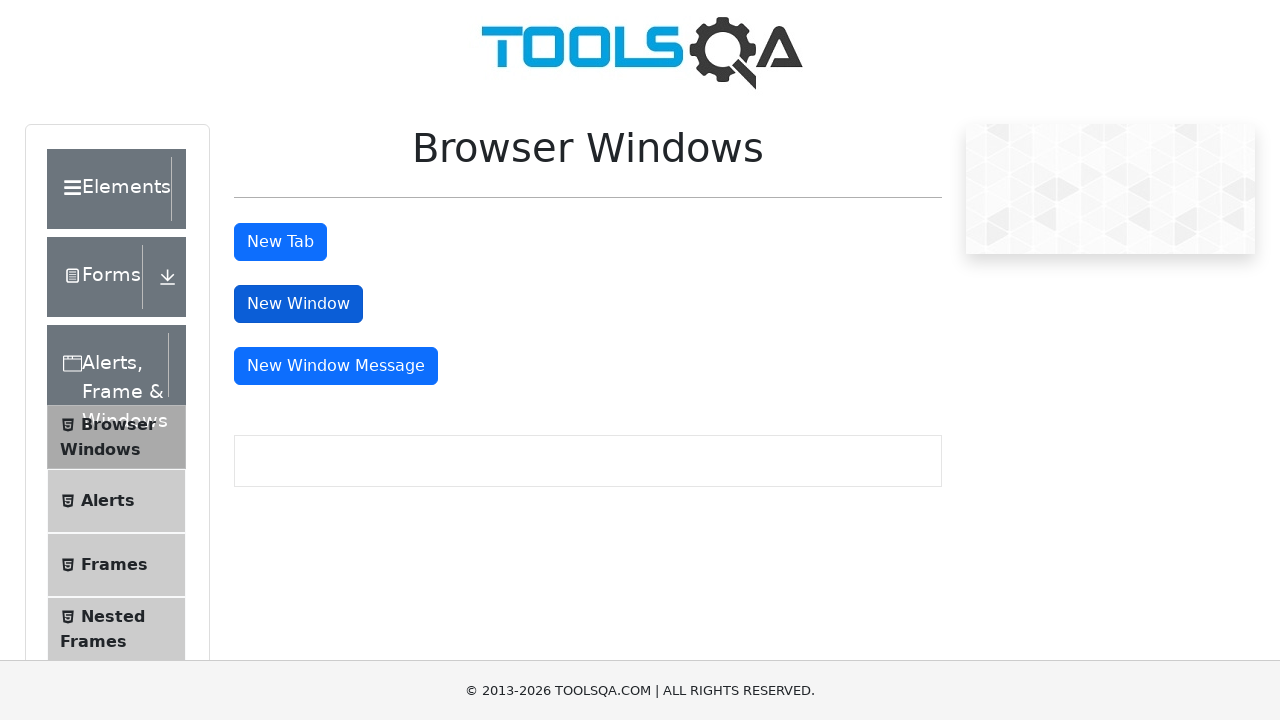

Obtained reference to newly opened child window
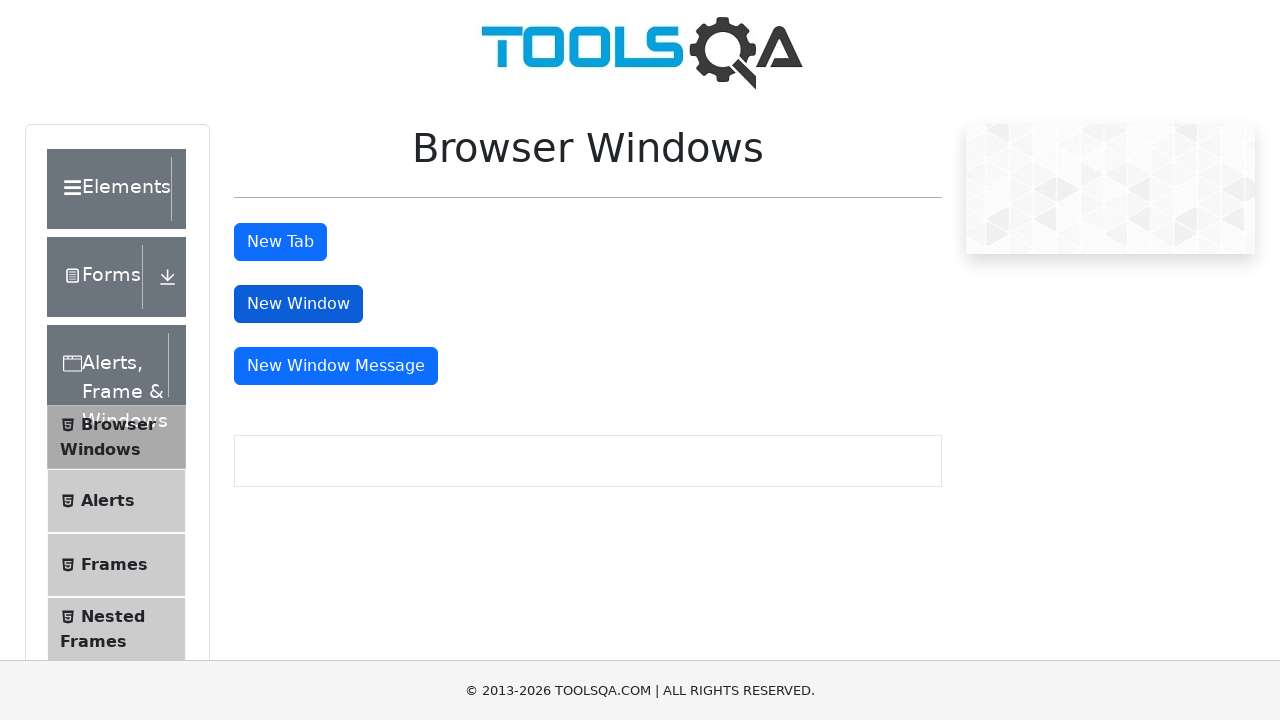

Child window finished loading
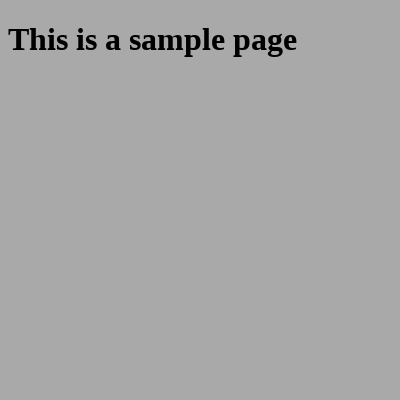

Closed the child window
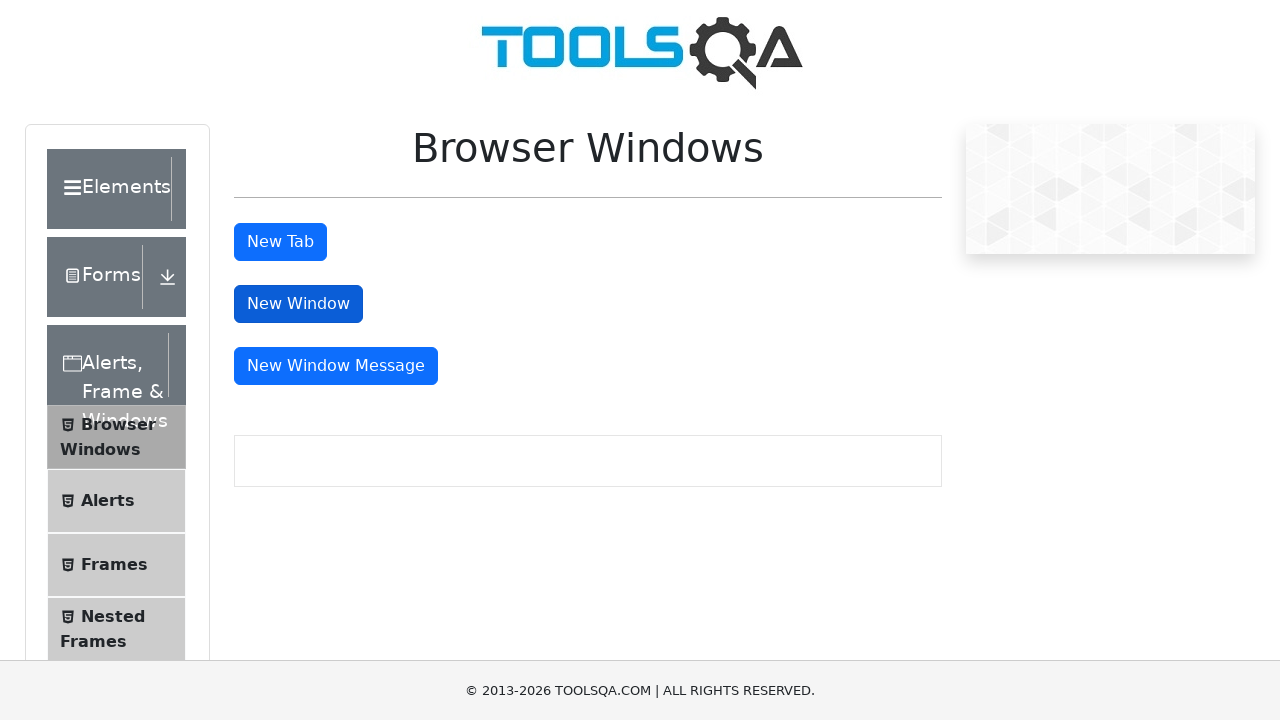

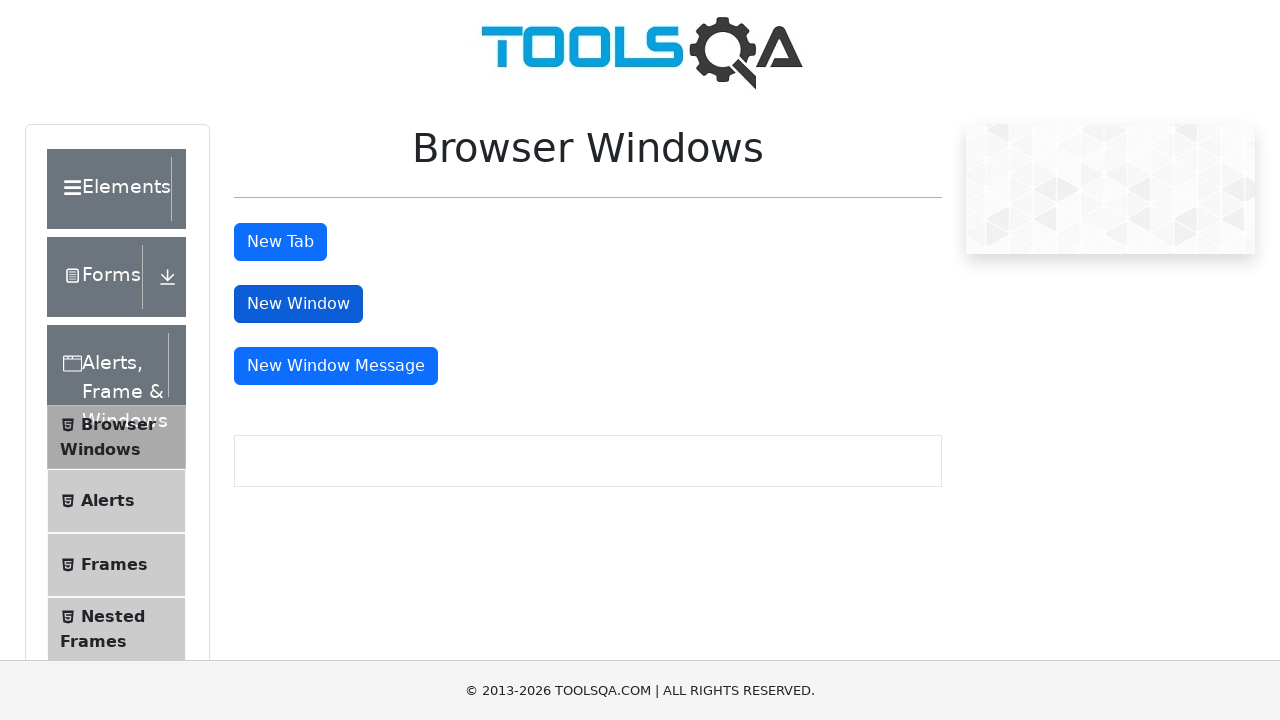